Navigates to GitHub signup page and verifies that the email input field is displayed on the page.

Starting URL: https://github.com/signup?ref_cta=Sign+up&ref_loc=header+logged+out&ref_page=%2F&source=header-home

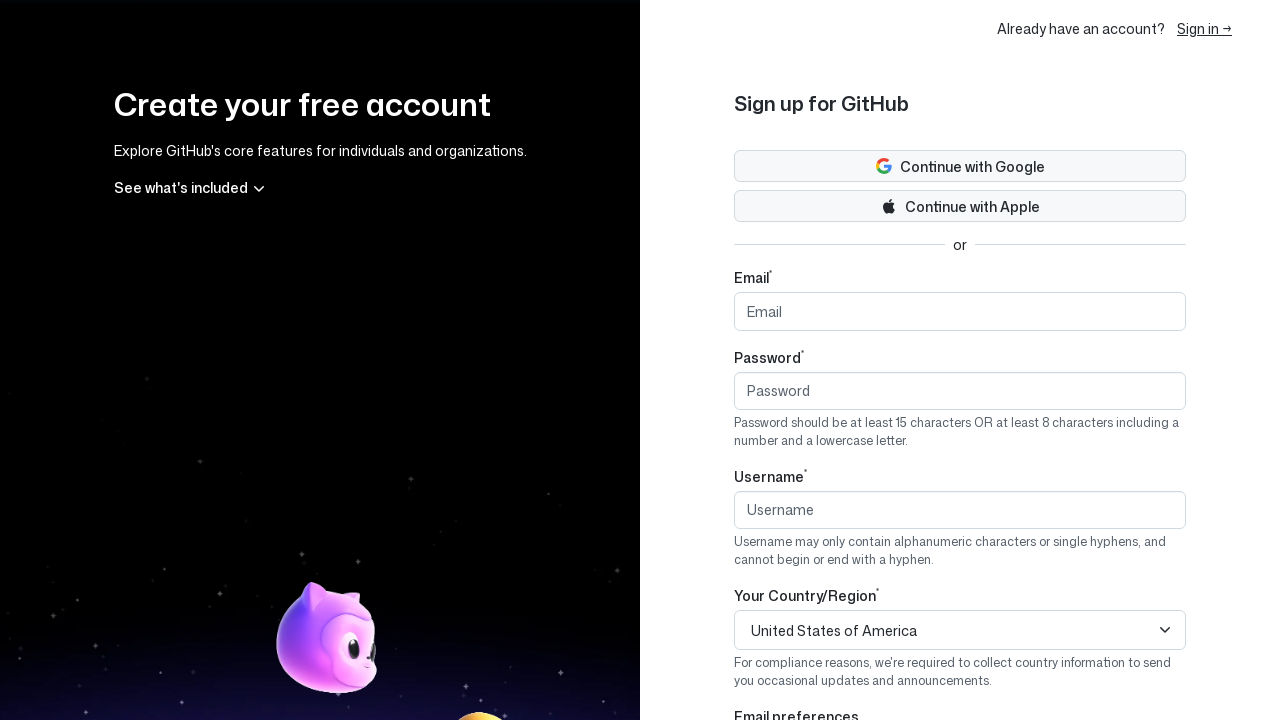

Navigated to GitHub signup page
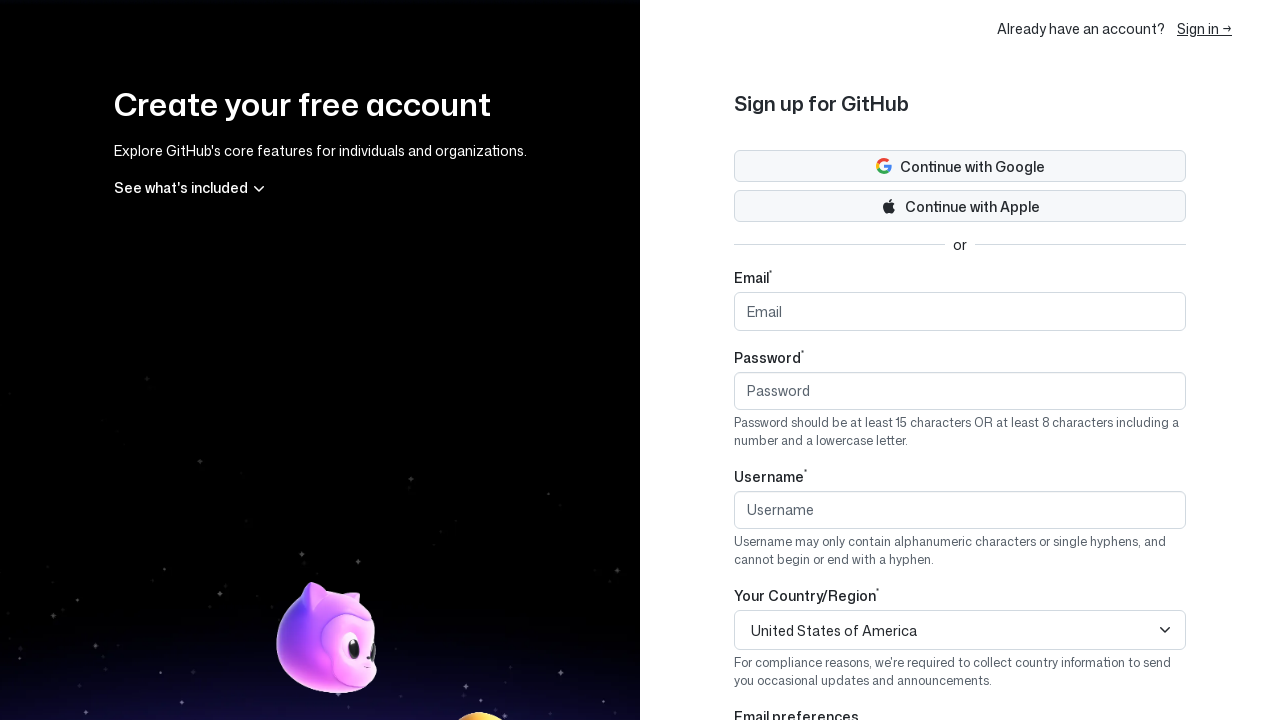

Email input field became visible
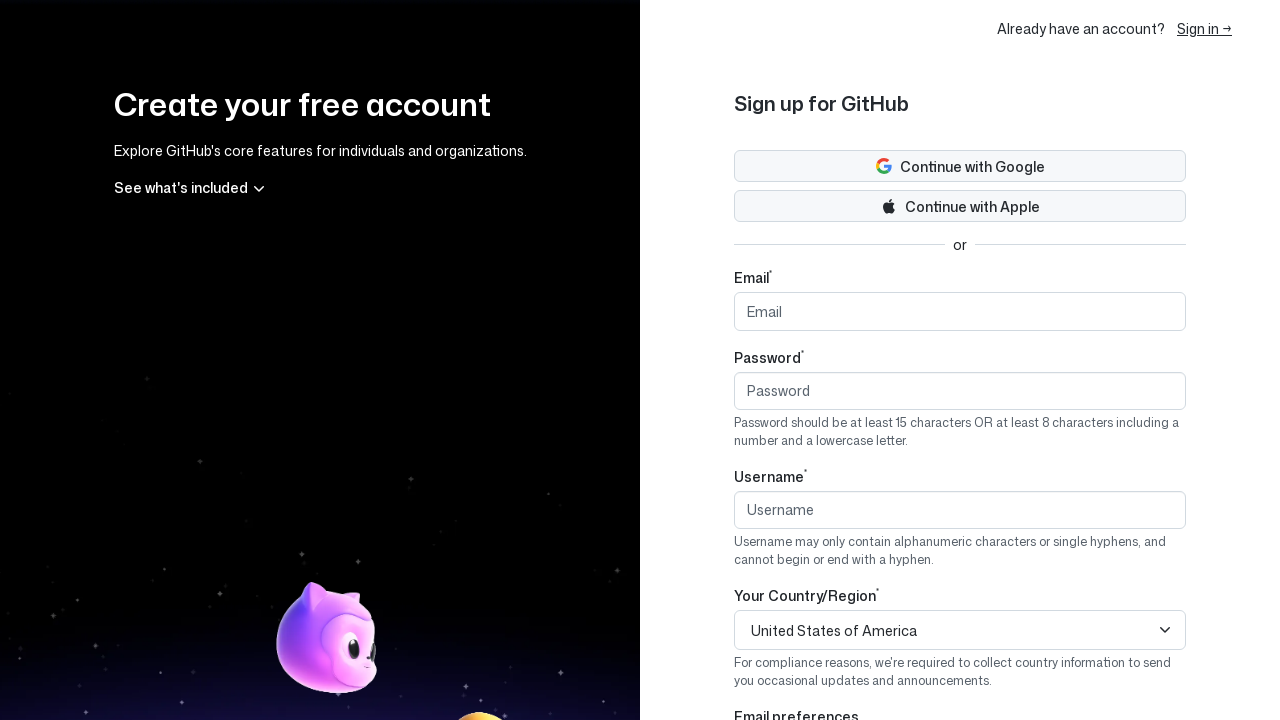

Verified that email input field is displayed on the page
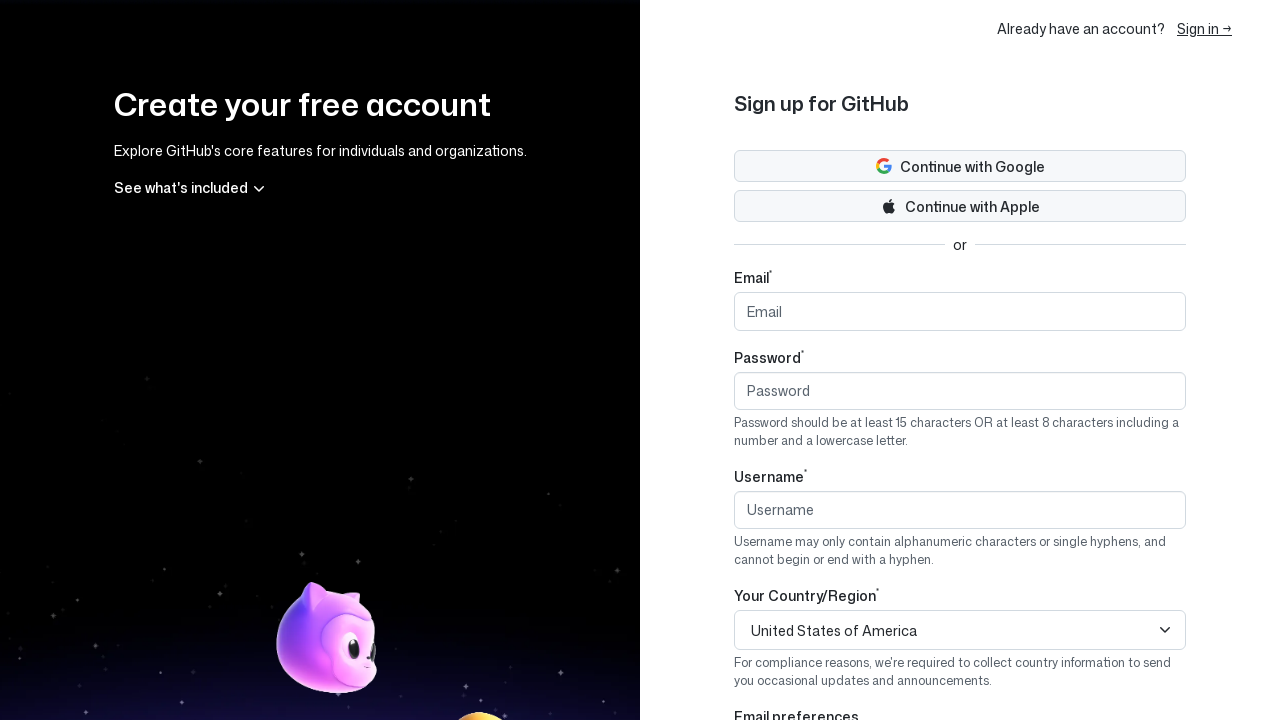

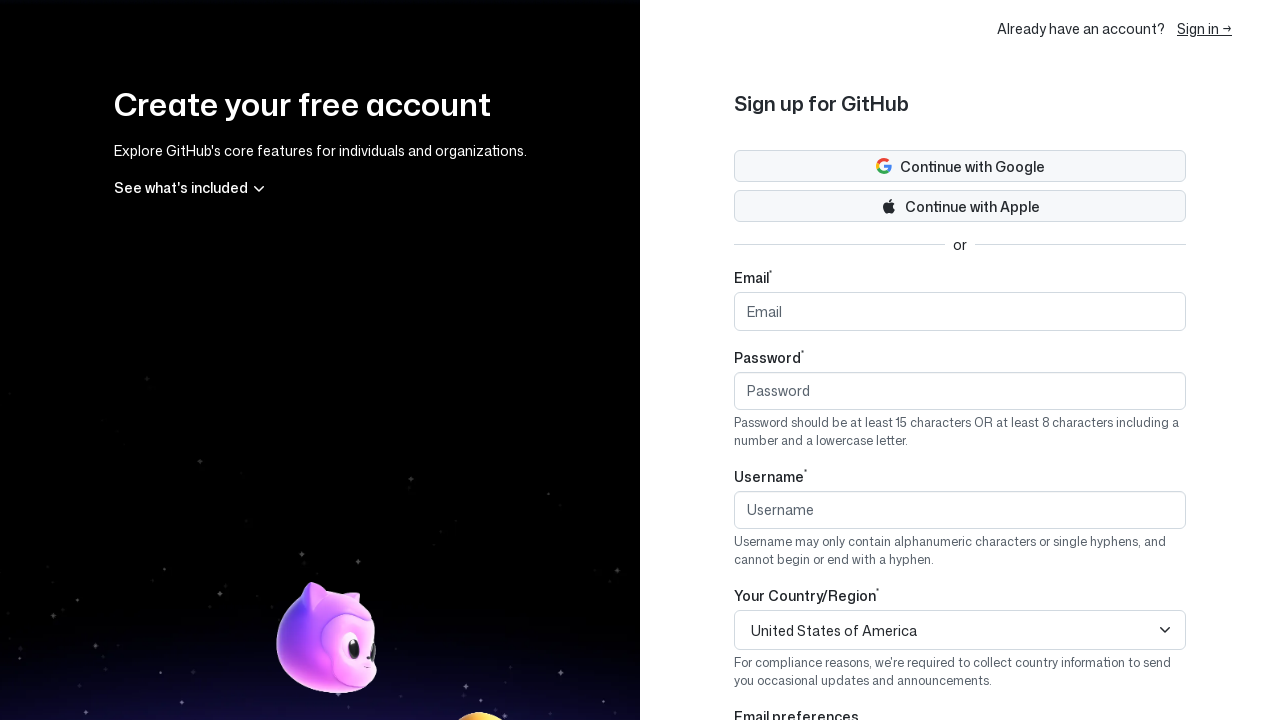